Tests handling of elements within an iframe by switching to the frame and clicking on a Shop Now button

Starting URL: https://demo.competethemes.com/

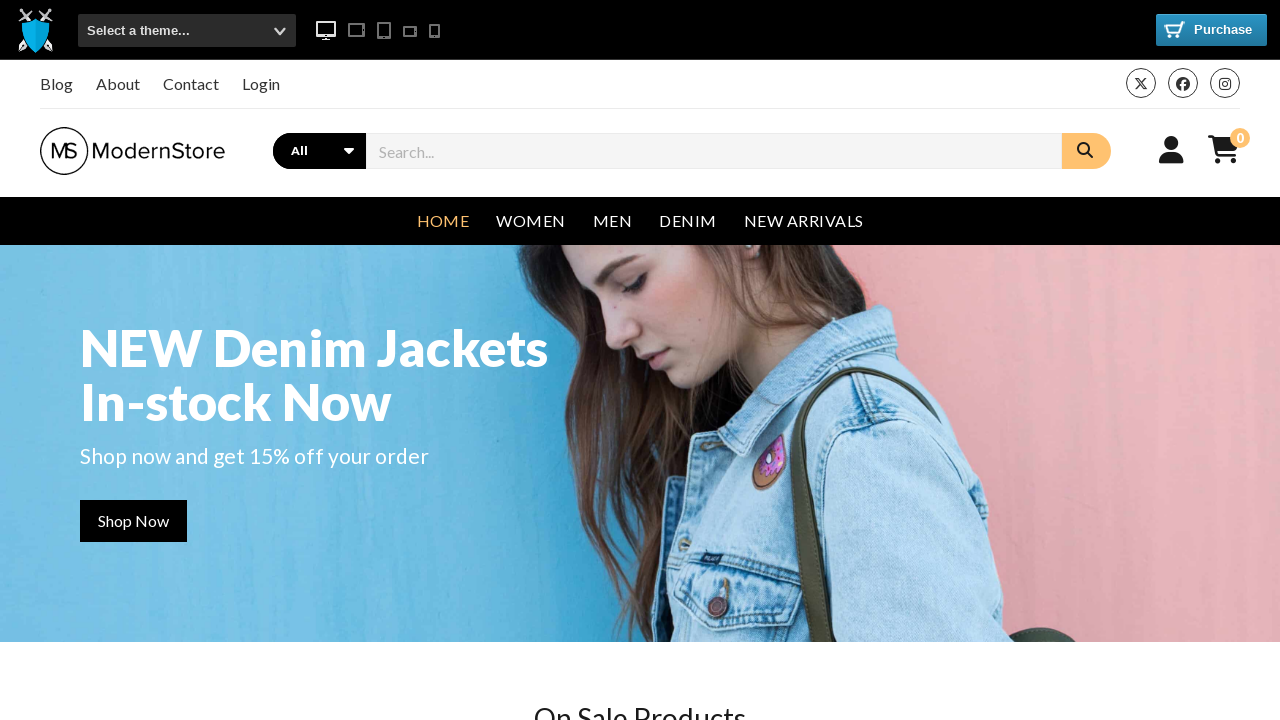

Located iframe element with id 'iframe'
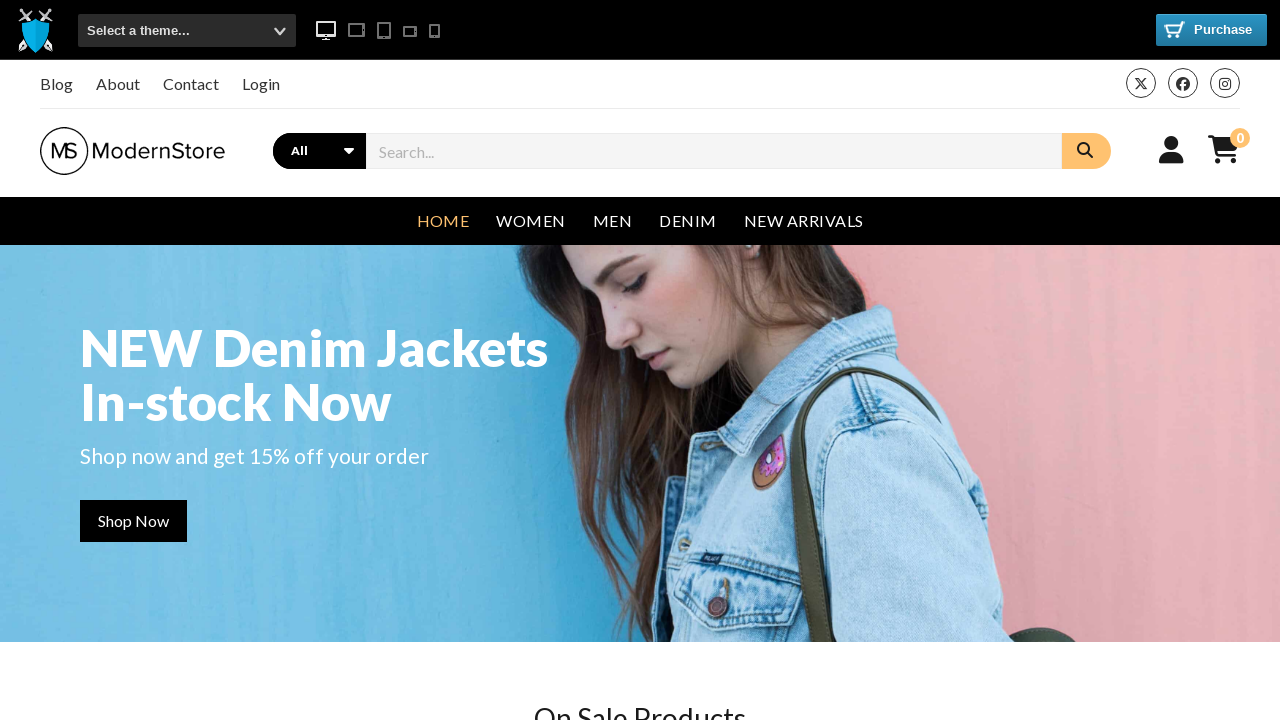

Clicked 'Shop Now' button within iframe at (134, 521) on iframe#iframe >> internal:control=enter-frame >> a:has-text('Shop Now')
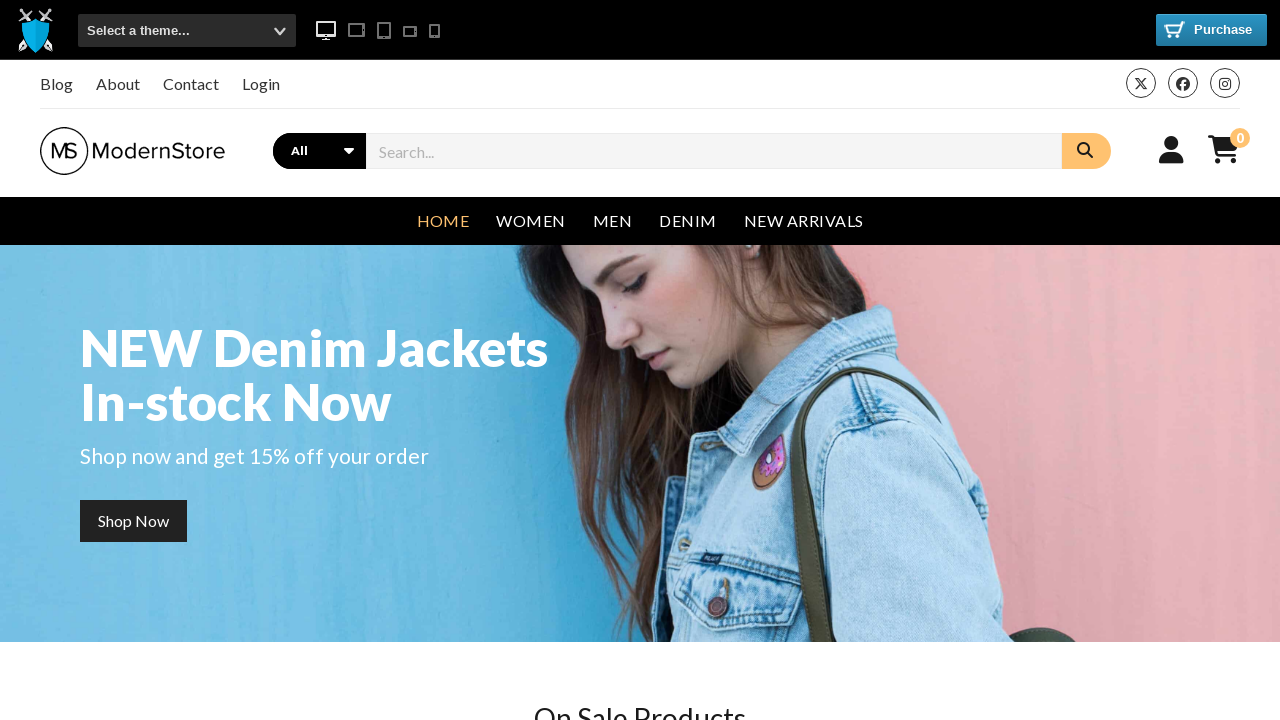

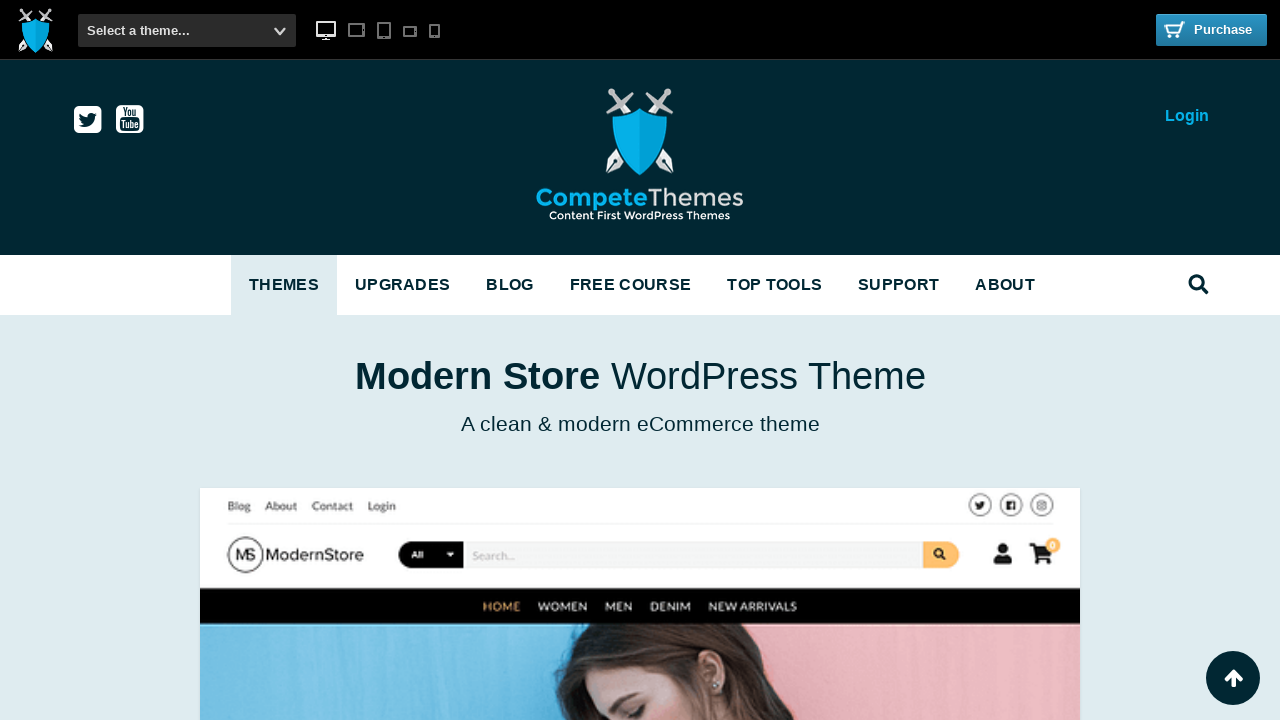